Tests dynamic controls by clicking Remove button to make an element disappear, verifying the message, then clicking Add button to make it reappear and verifying the message again

Starting URL: https://the-internet.herokuapp.com/dynamic_controls

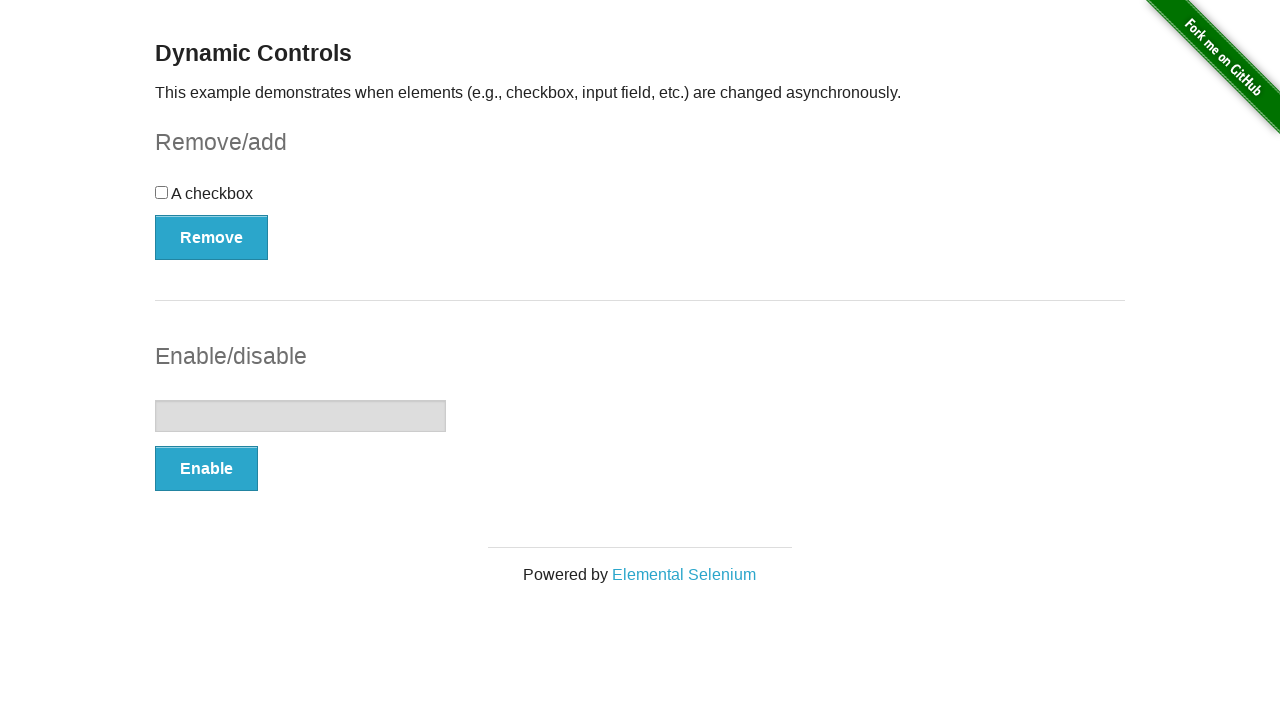

Navigated to dynamic controls page
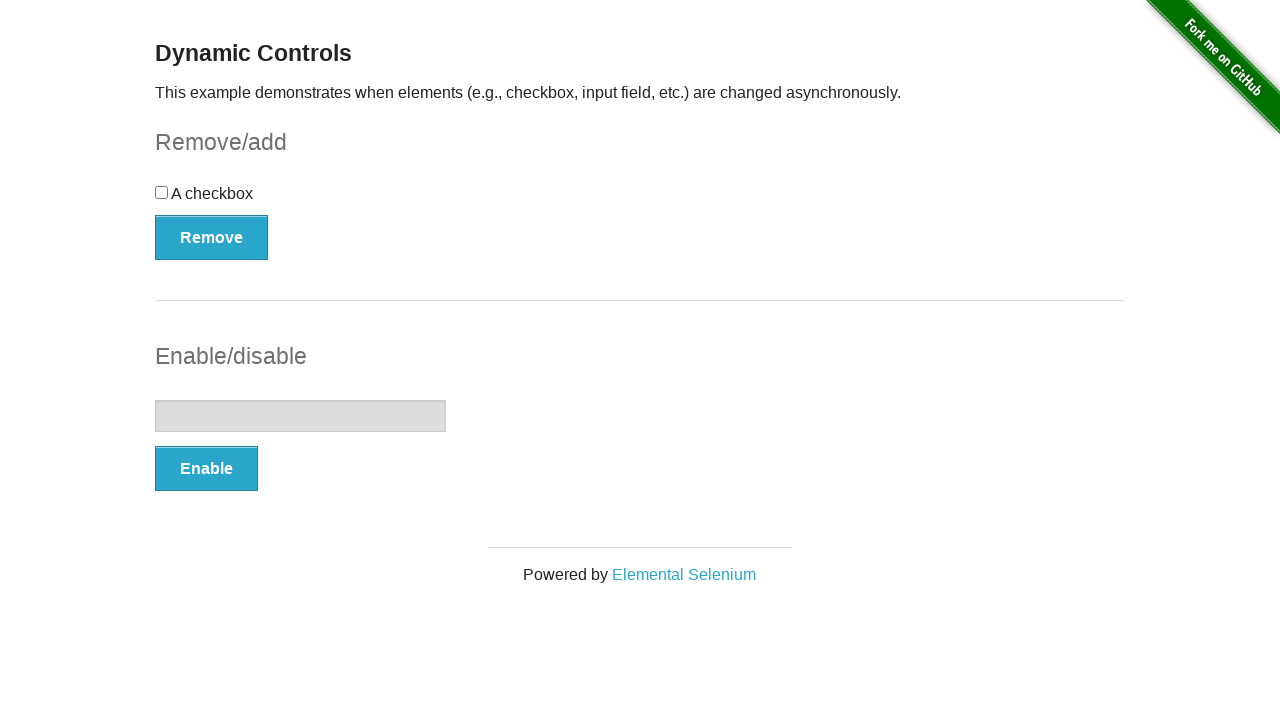

Clicked Remove button to make element disappear at (212, 237) on xpath=//*[text()='Remove']
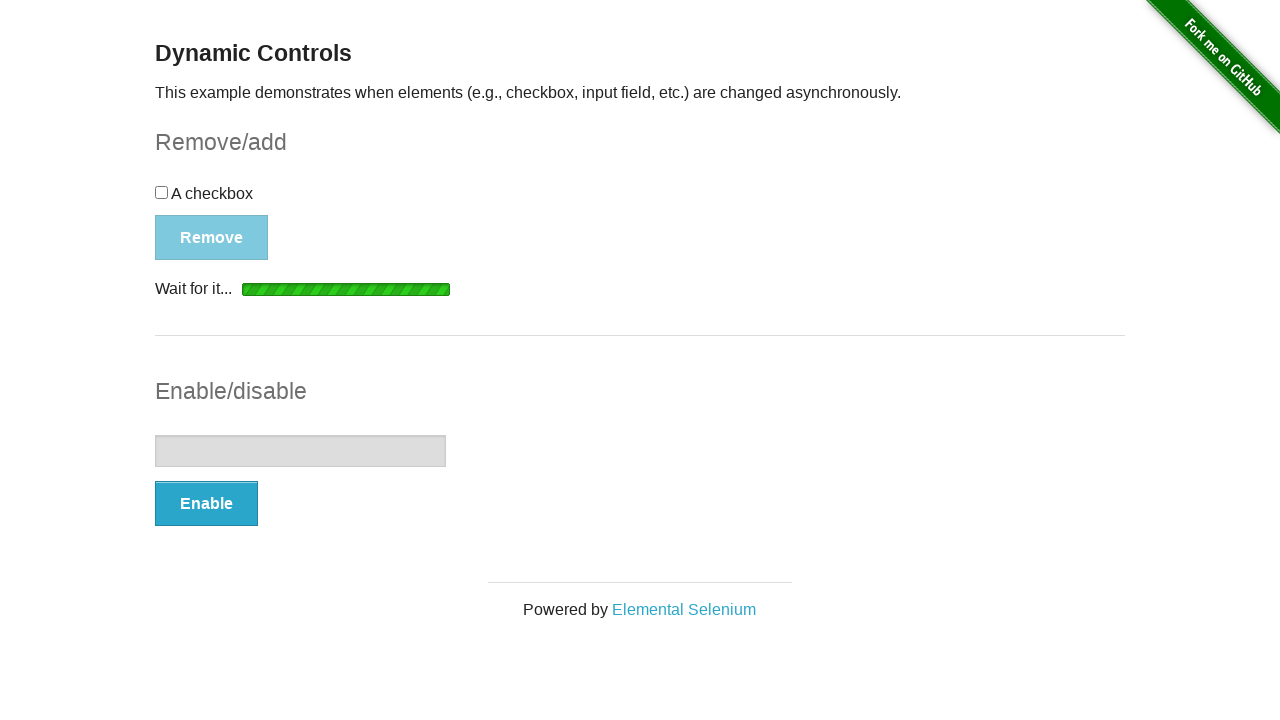

Verified 'It's gone!' message appeared
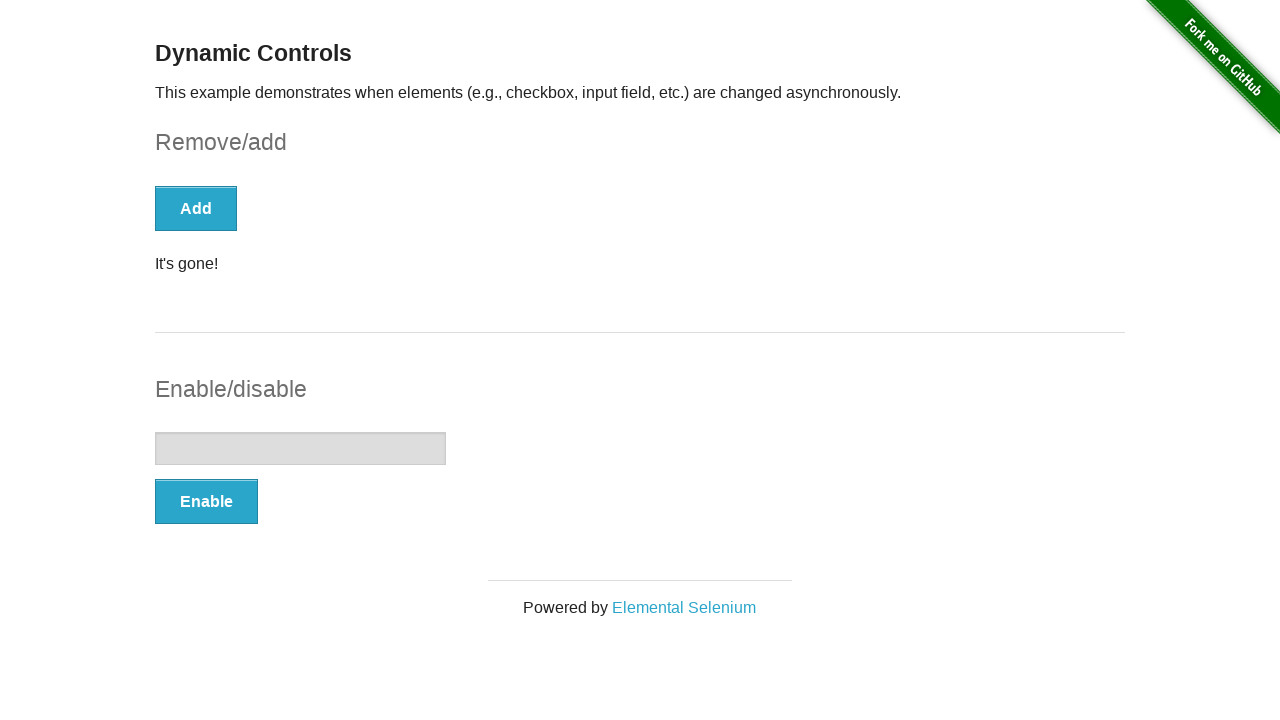

Clicked Add button to make element reappear at (196, 208) on xpath=//*[text()='Add']
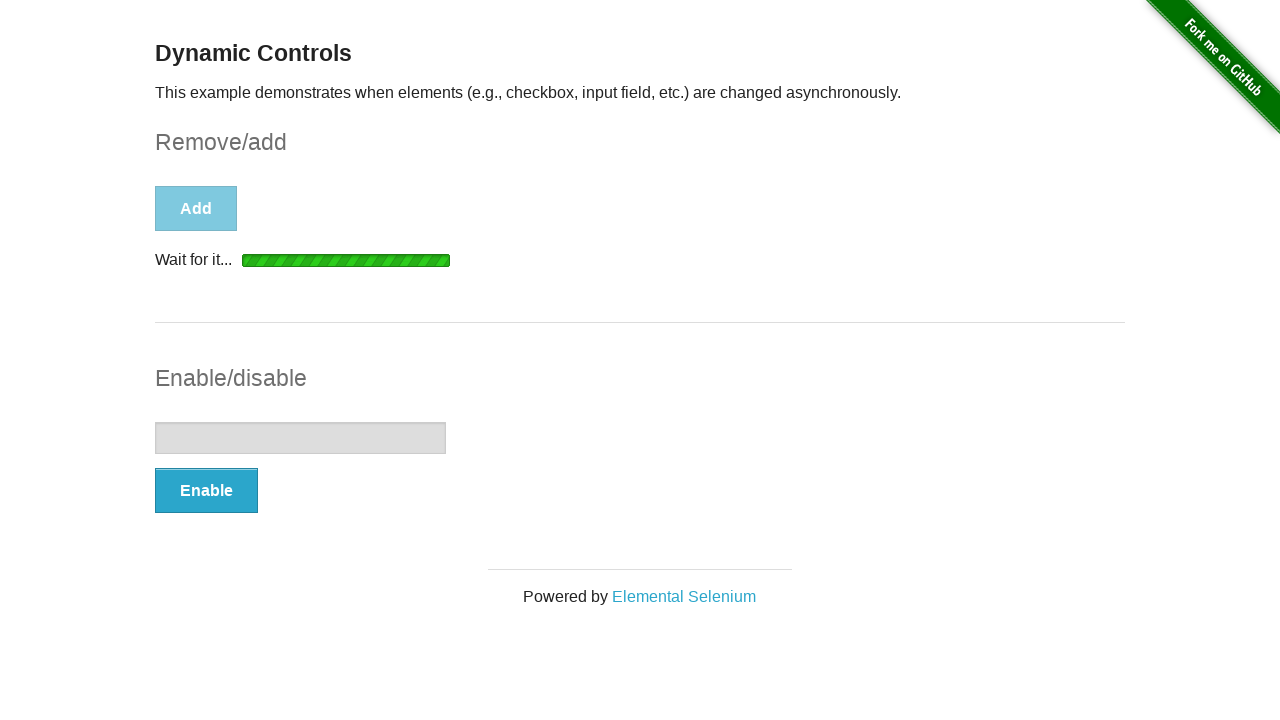

Verified 'It's back!' message appeared
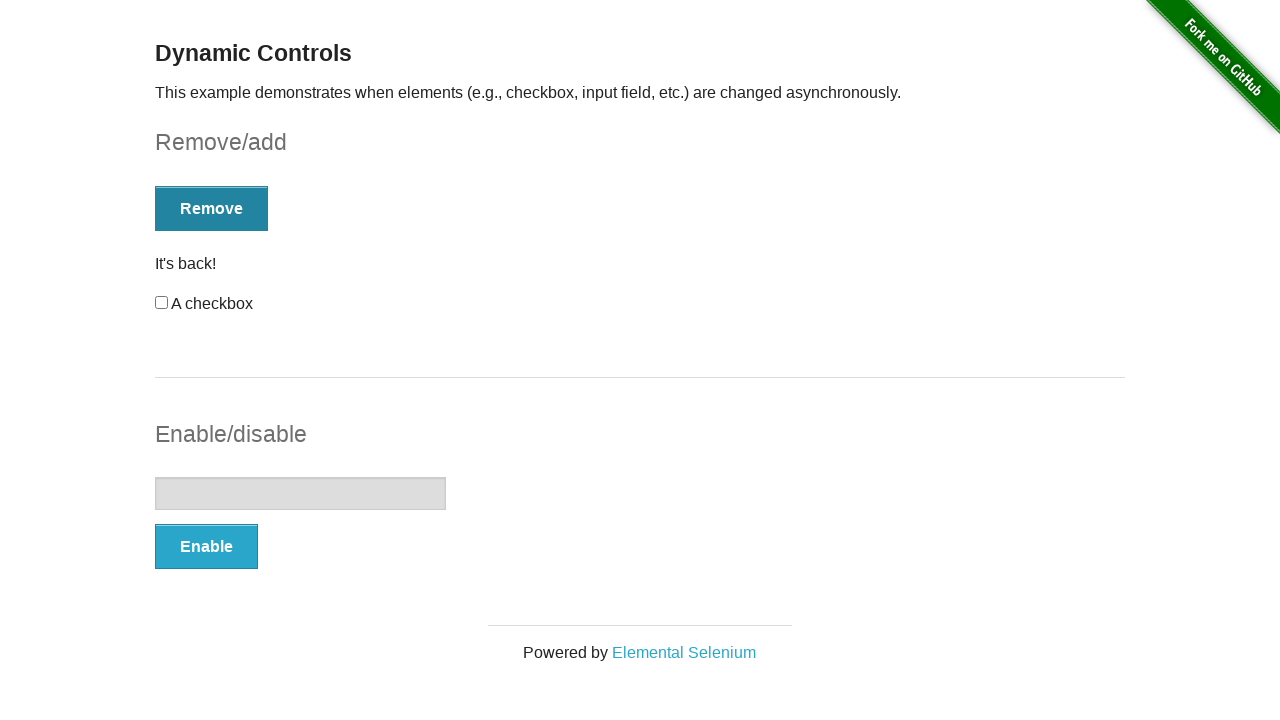

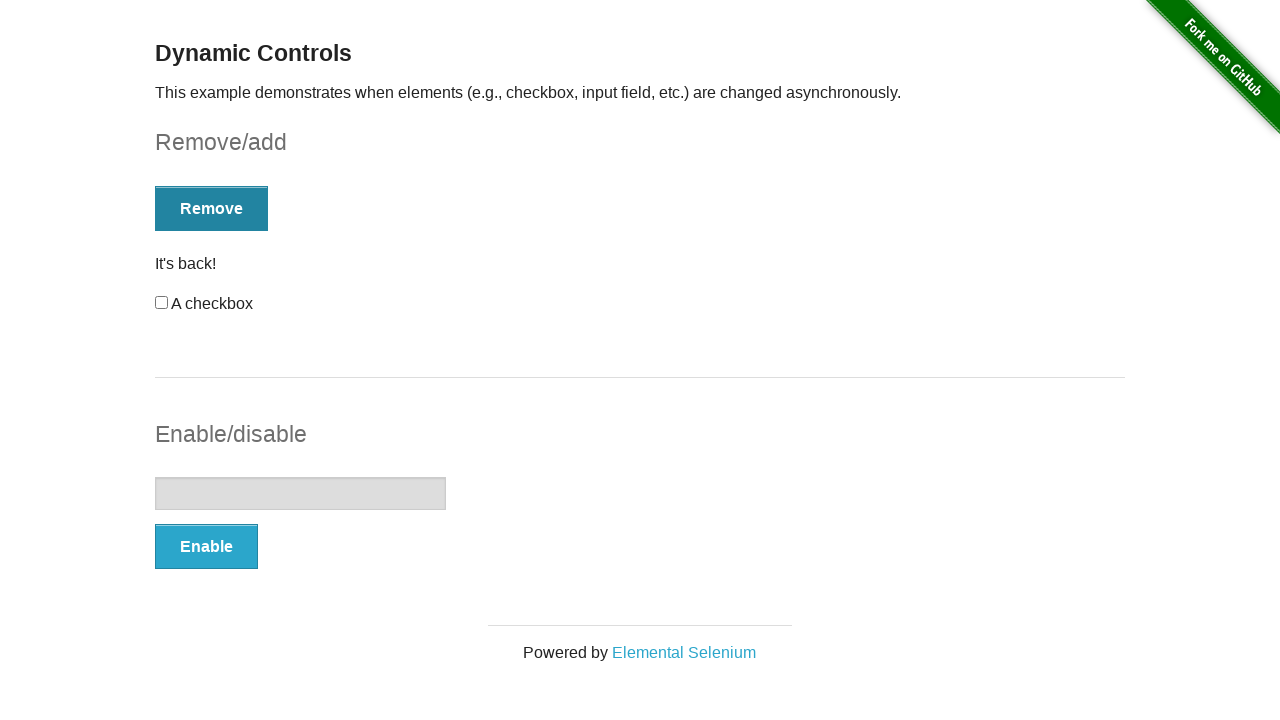